Tests a calculator demo by entering two numbers, selecting the addition operation, clicking the calculate button, and verifying the result

Starting URL: http://juliemr.github.io/protractor-demo/

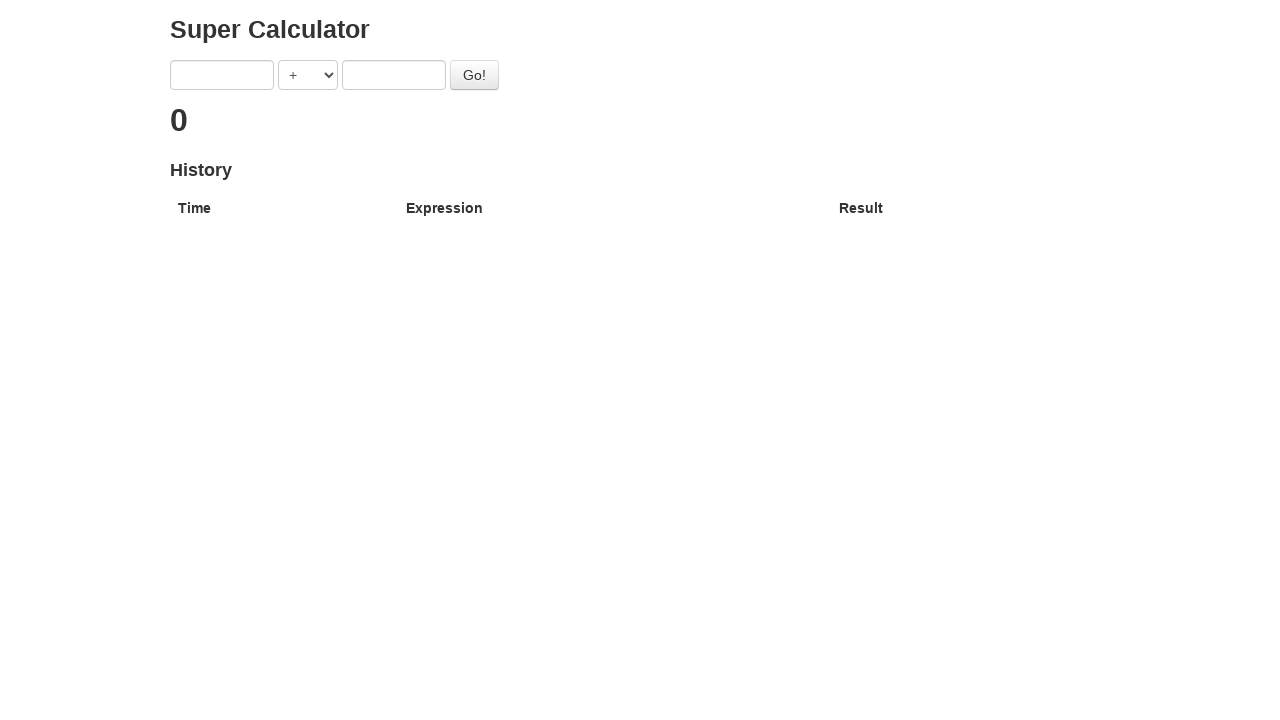

Entered first number: 17 on [ng-model='first']
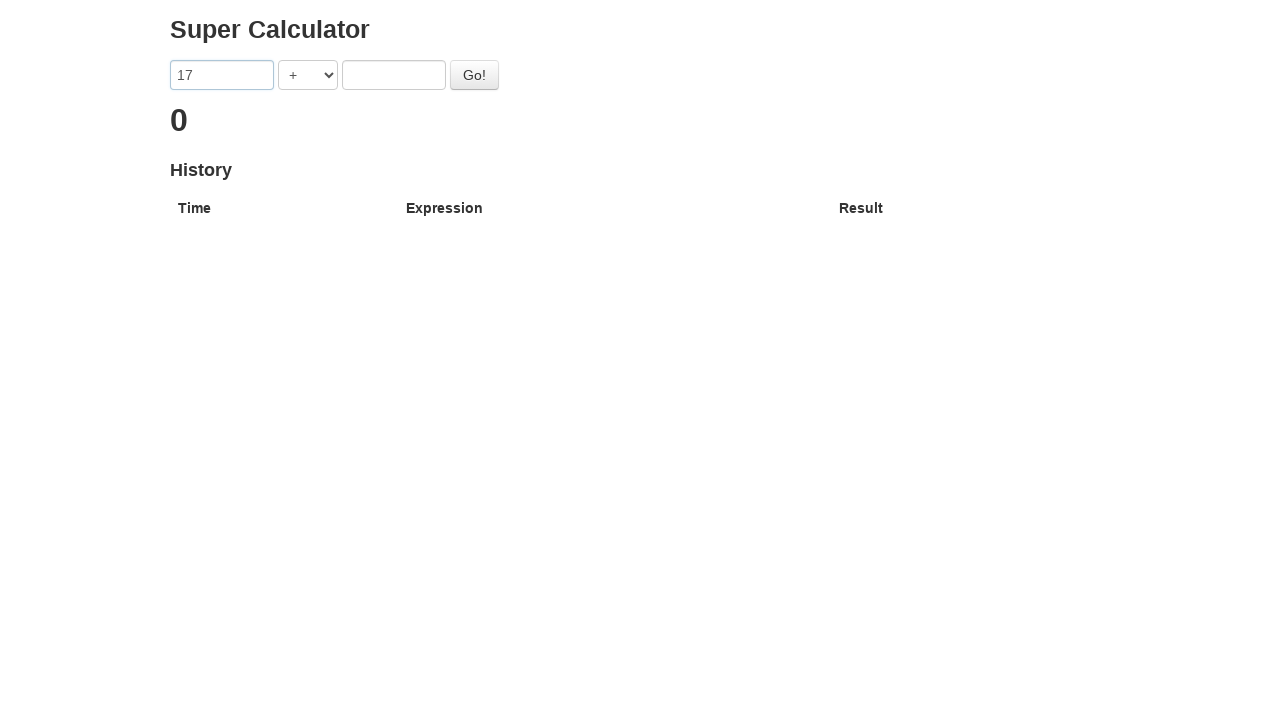

Entered second number: 80 on [ng-model='second']
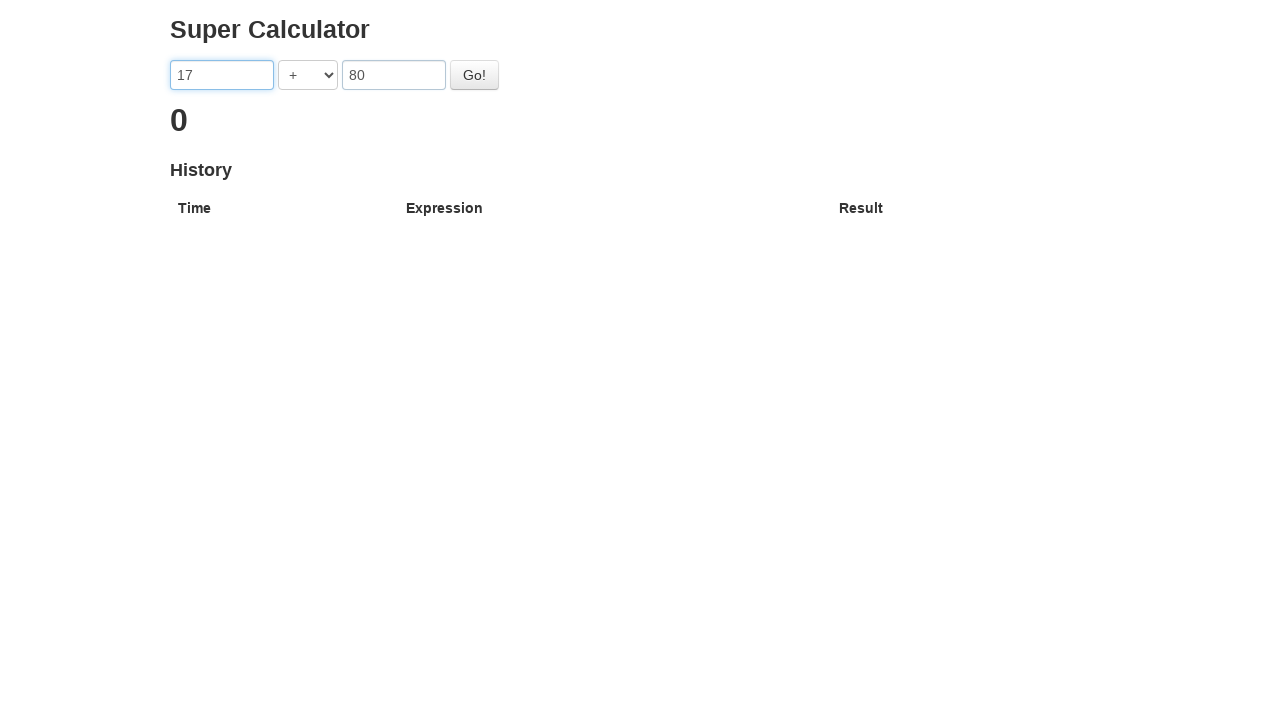

Selected ADDITION operation on [ng-model='operator']
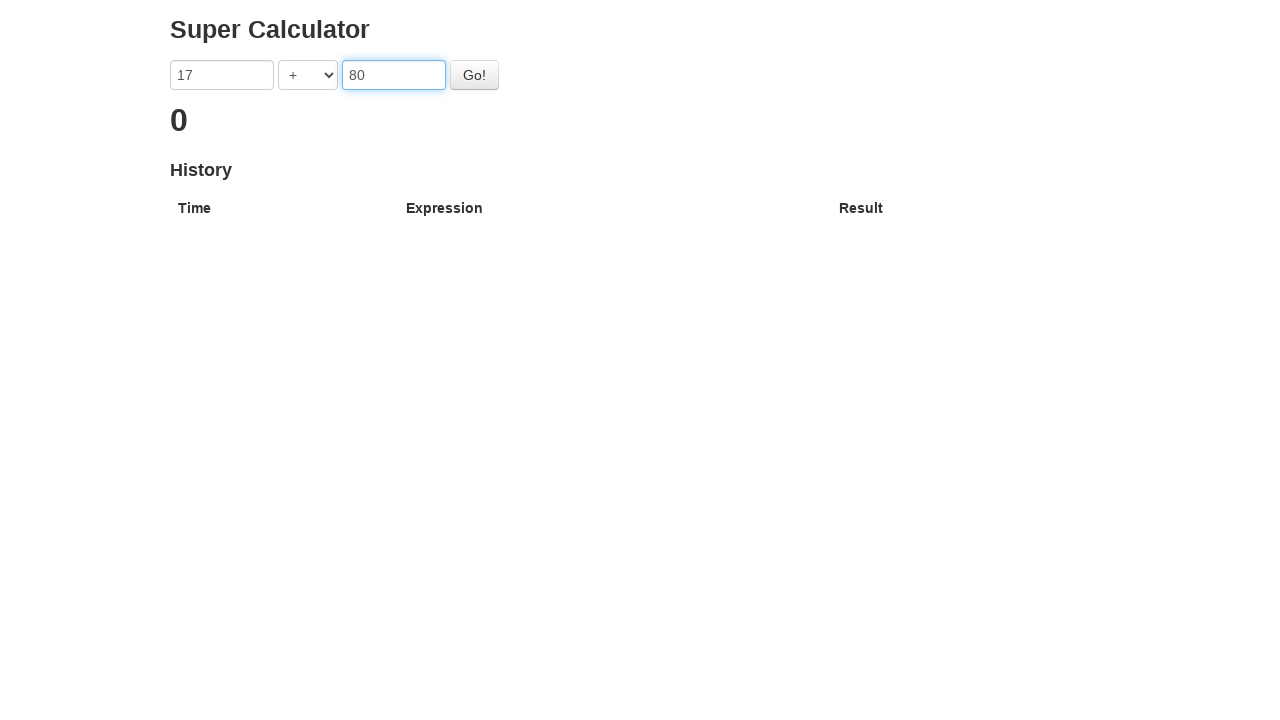

Clicked the calculate button at (474, 75) on .btn
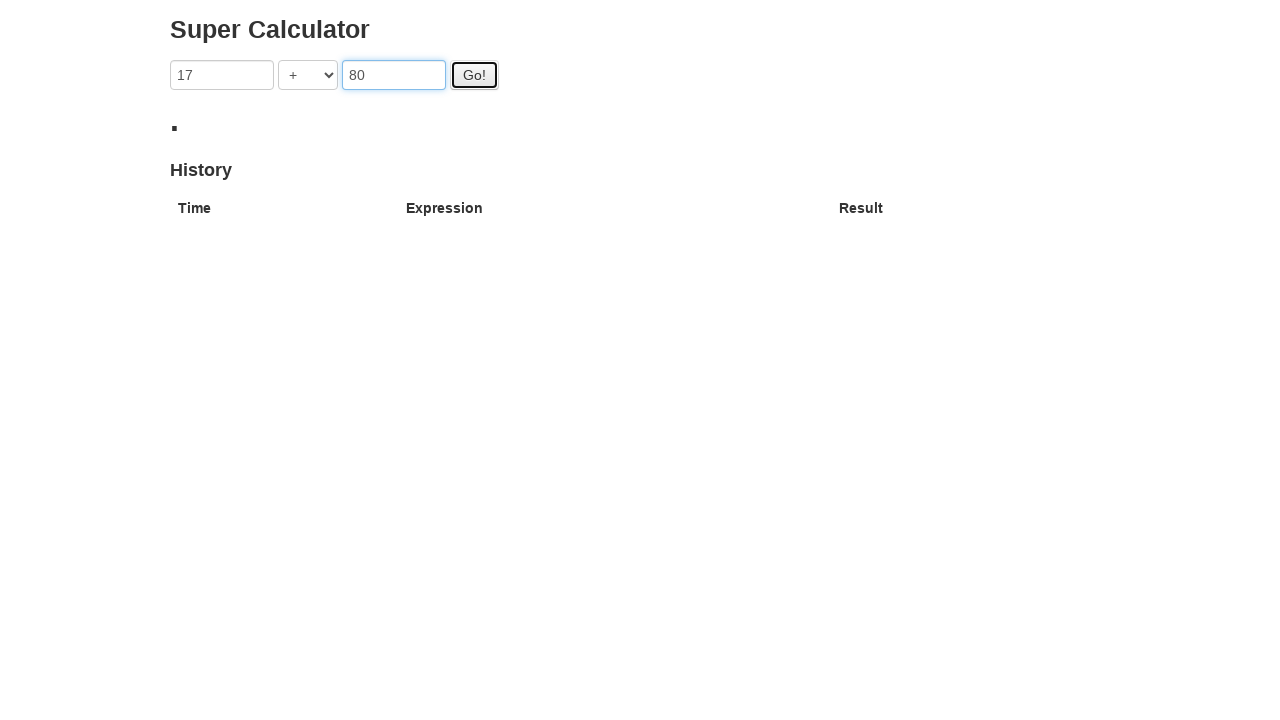

Result displayed after calculation
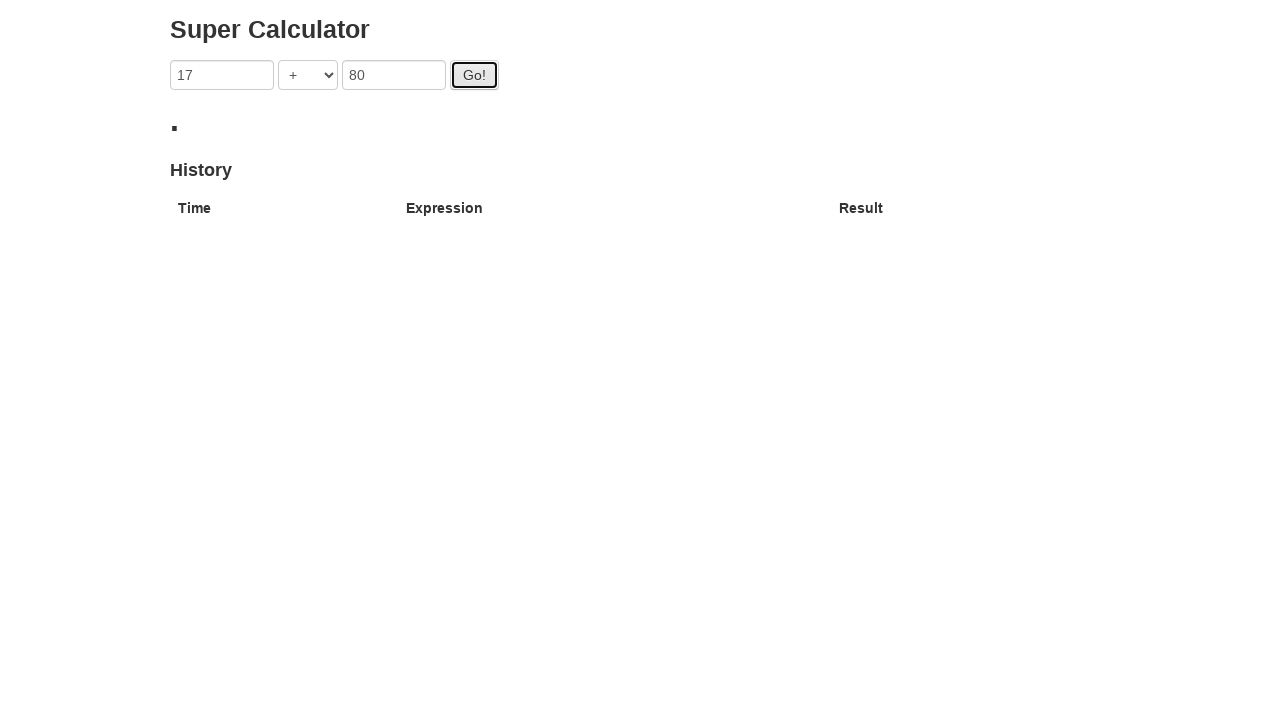

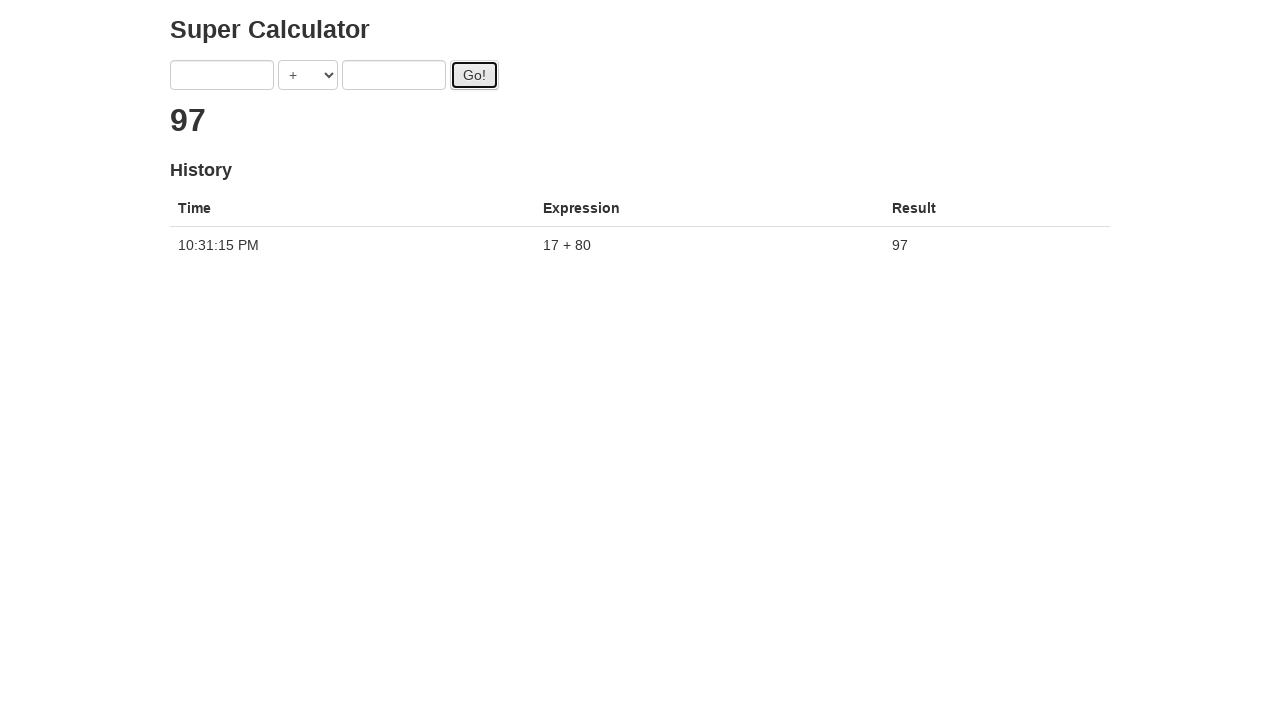